Tests the search functionality on python.org by entering "pycon" in the search box and submitting the form to verify search results are returned.

Starting URL: https://www.python.org

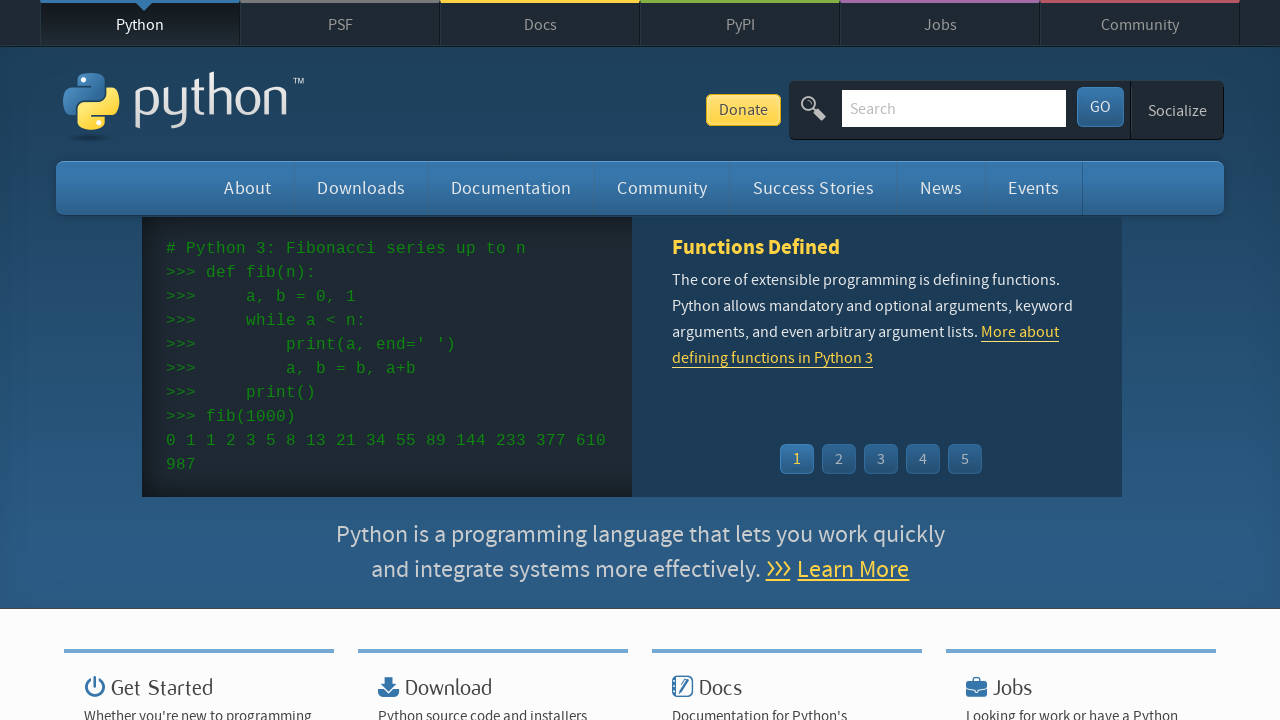

Verified page title contains 'Python'
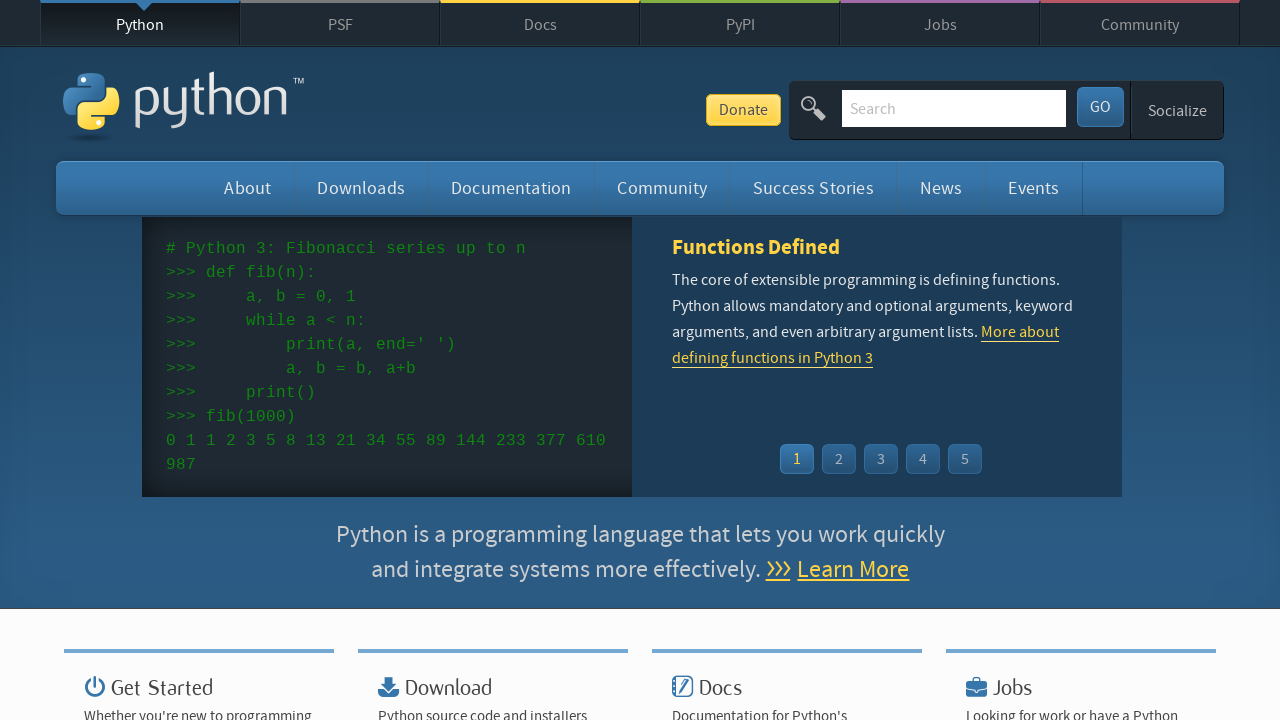

Filled search box with 'pycon' on input[name='q']
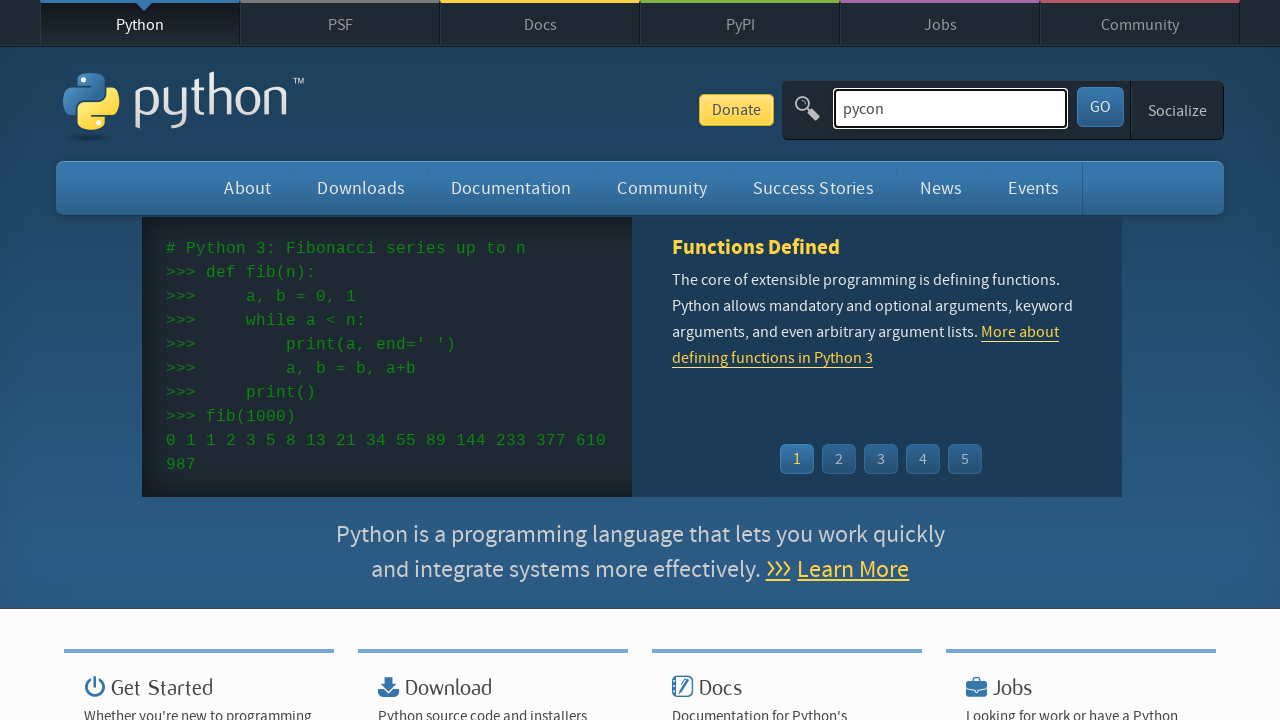

Pressed Enter to submit search query on input[name='q']
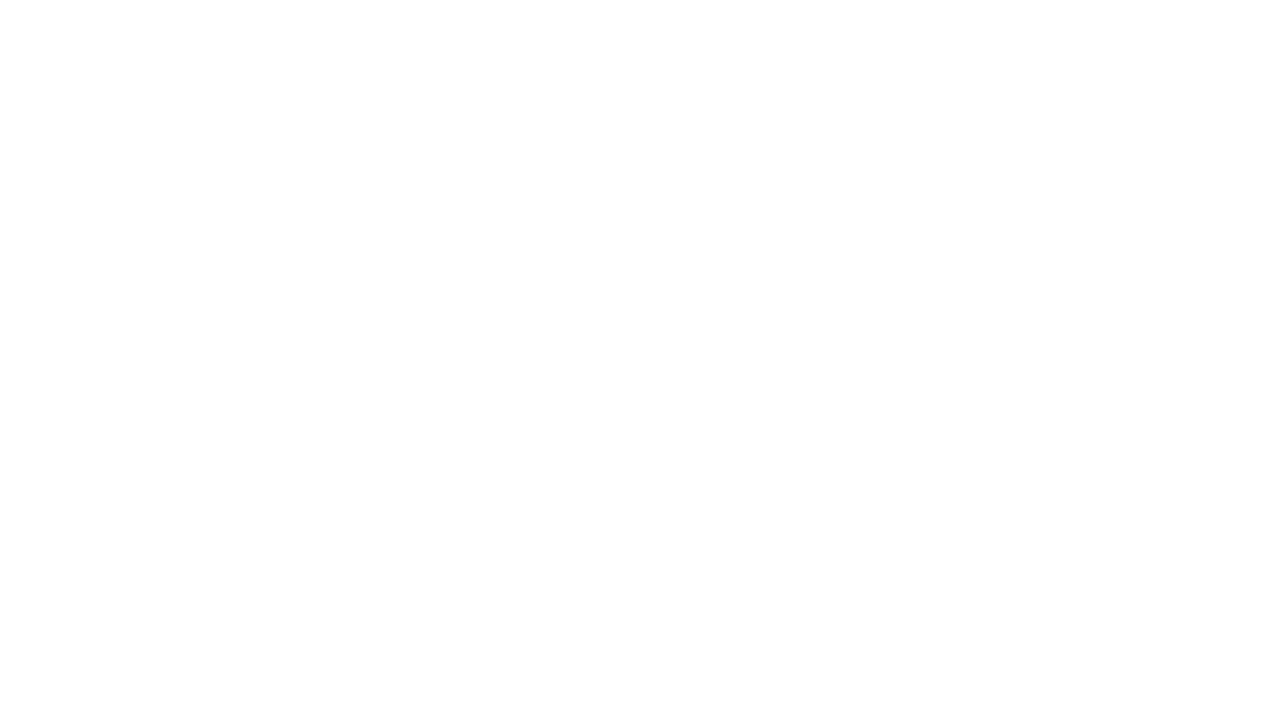

Waited for page to reach networkidle state
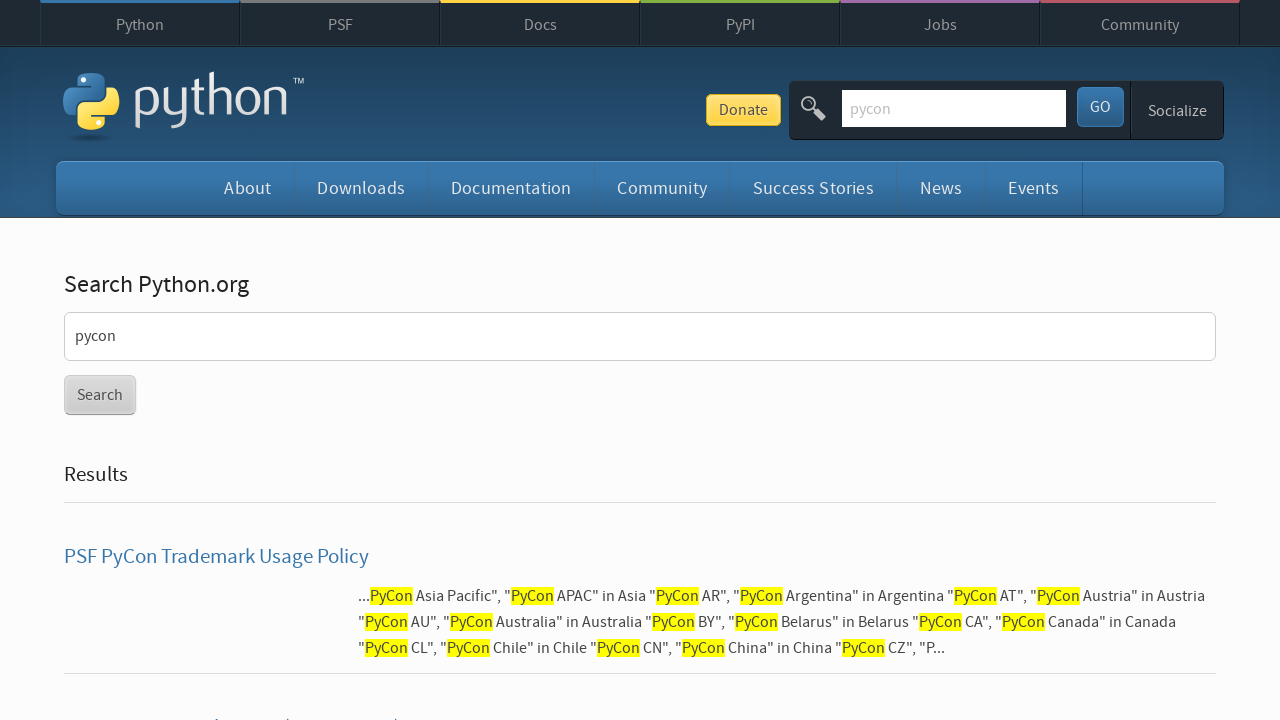

Verified search results were returned (no 'No results found' message)
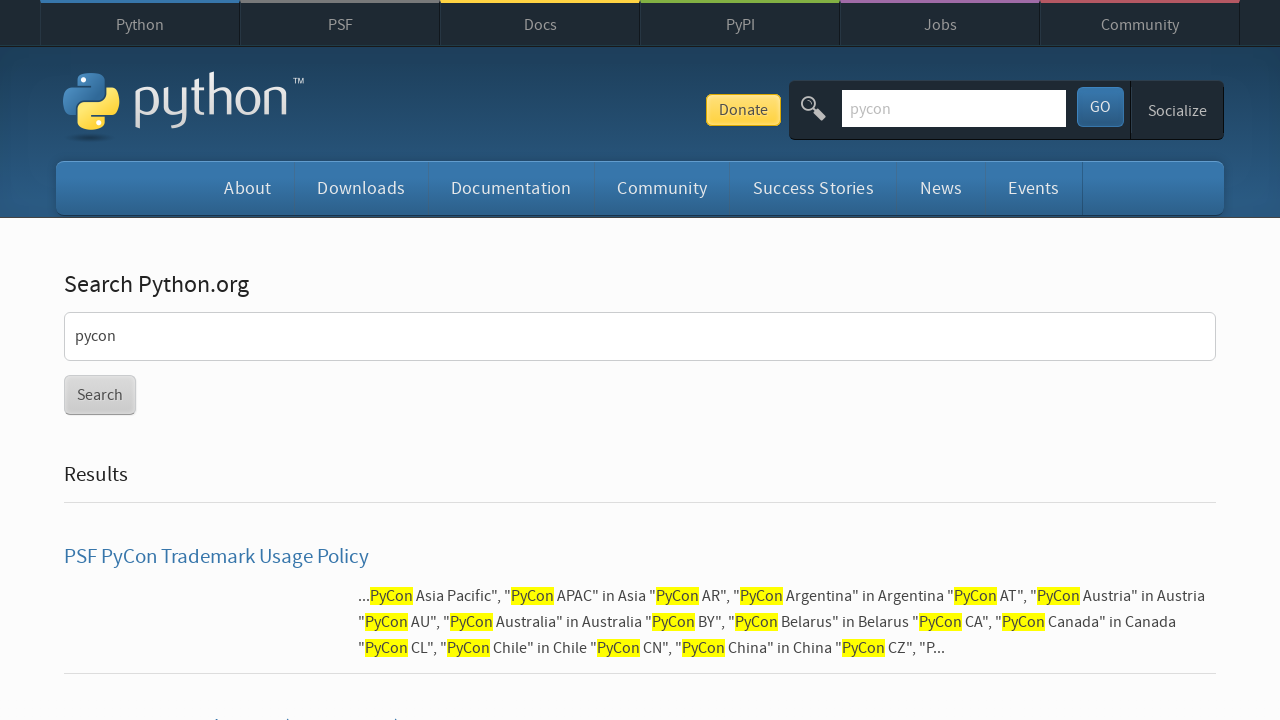

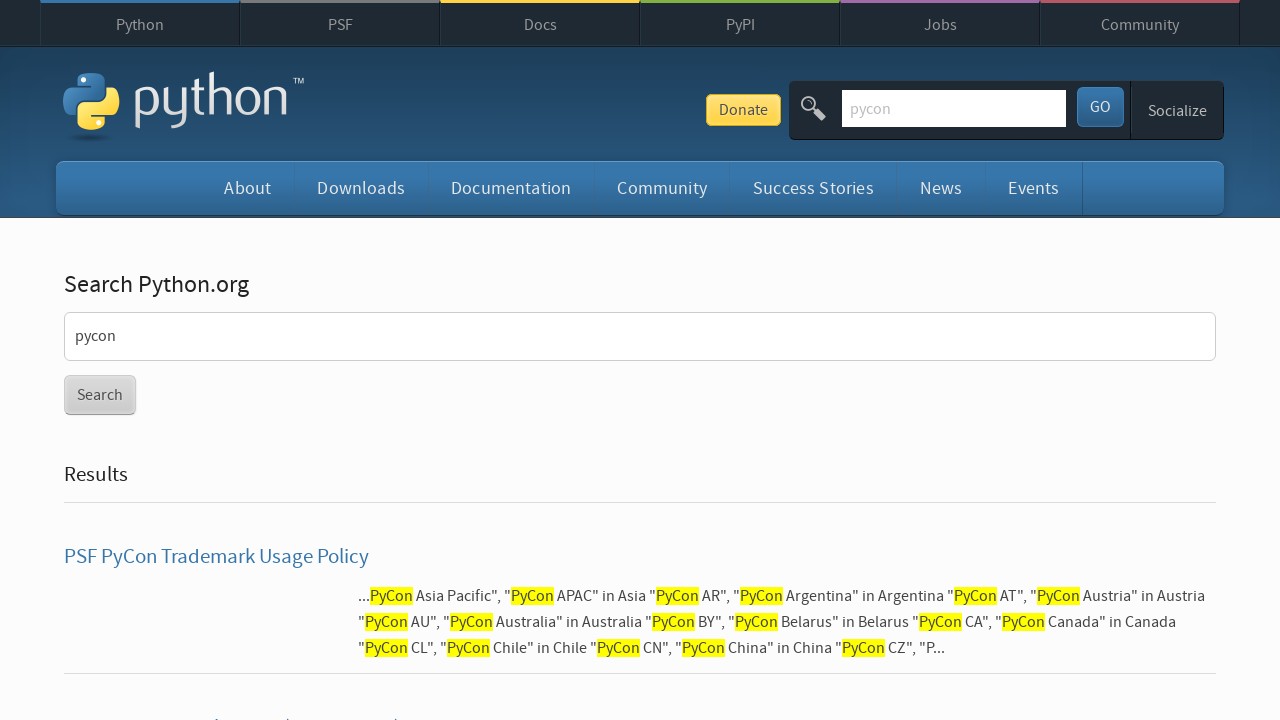